Tests clicking on the "Incluir" (Insert) button and verifies that a container with a message is displayed

Starting URL: https://ciscodeto.github.io/AcodemiaGerenciamento/ymodalidades.html

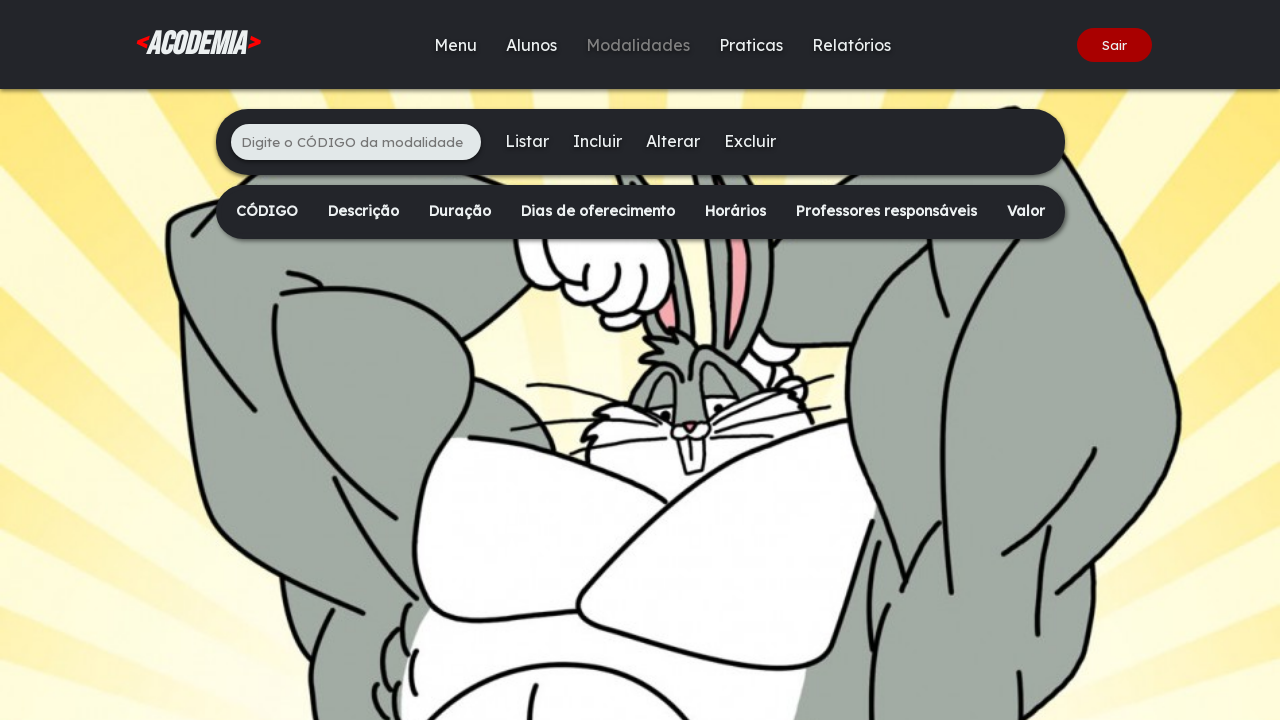

Navigated to ymodalidades.html page
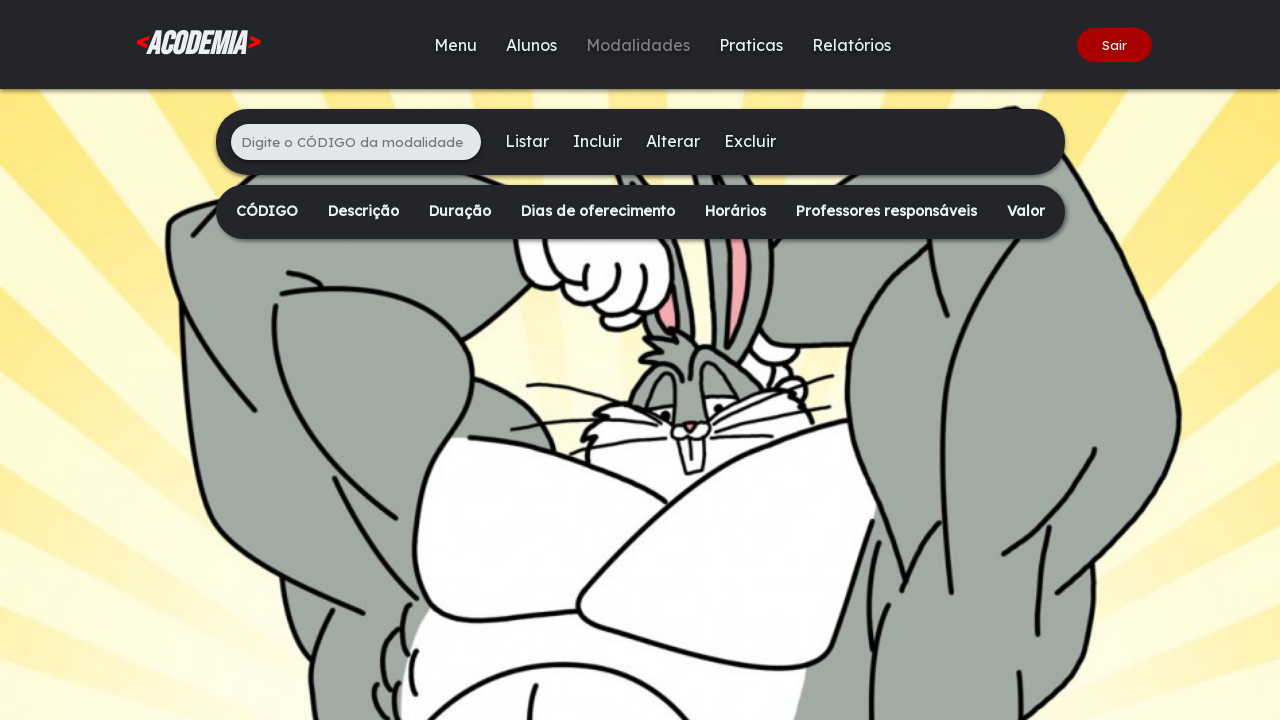

Clicked the 'Incluir' (Insert) button at (597, 141) on xpath=/html/body/div[2]/main/div[1]/ul/li[3]/a
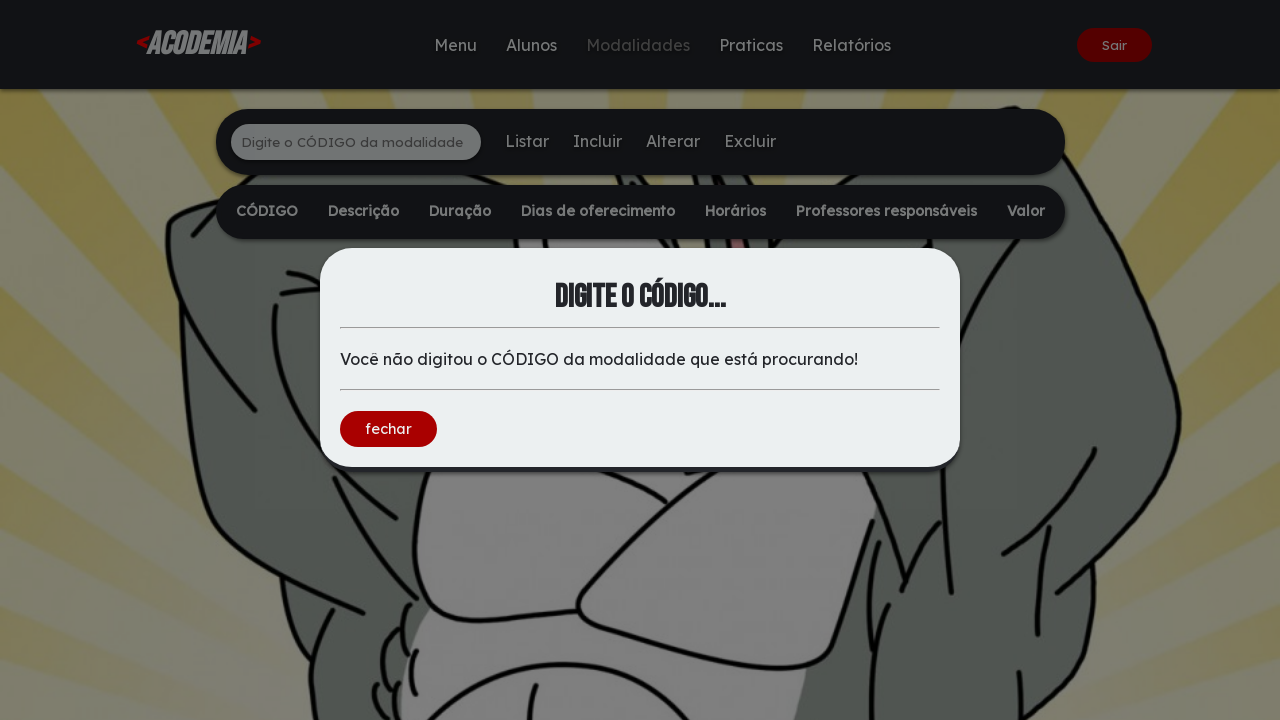

Notification container appeared
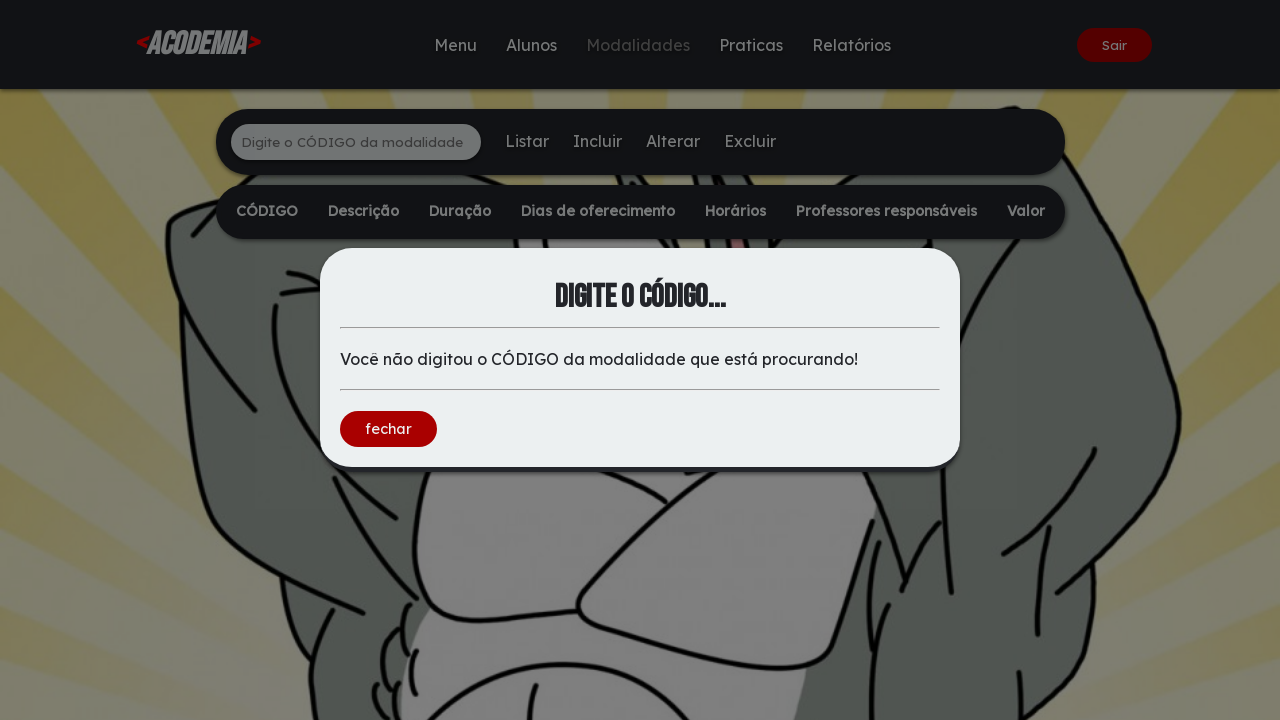

Message element in container is visible
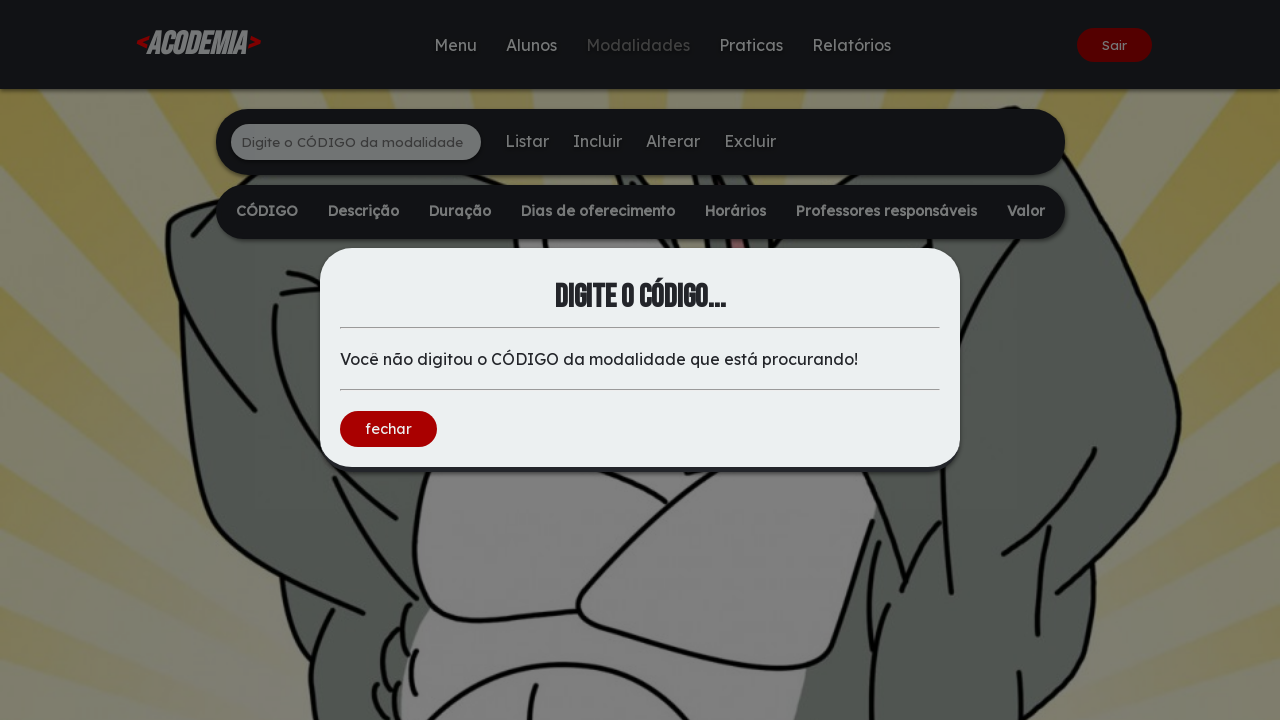

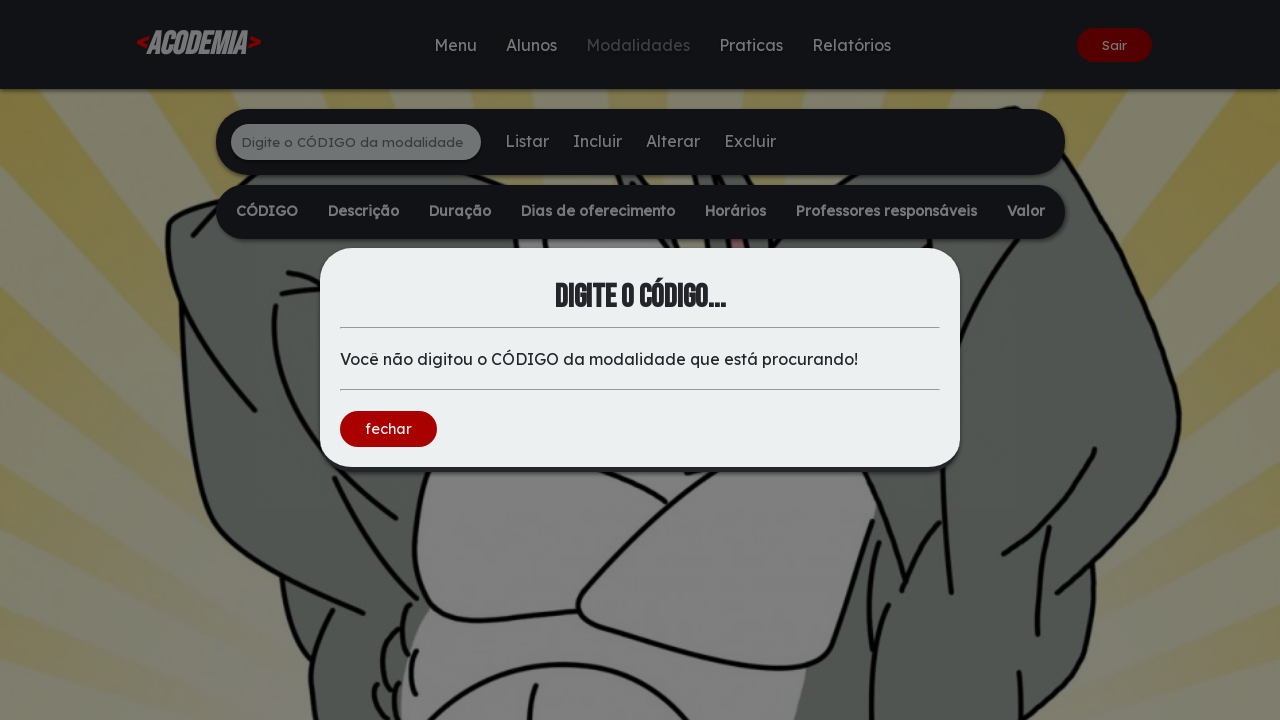